Tests that todo data persists after page reload

Starting URL: https://demo.playwright.dev/todomvc

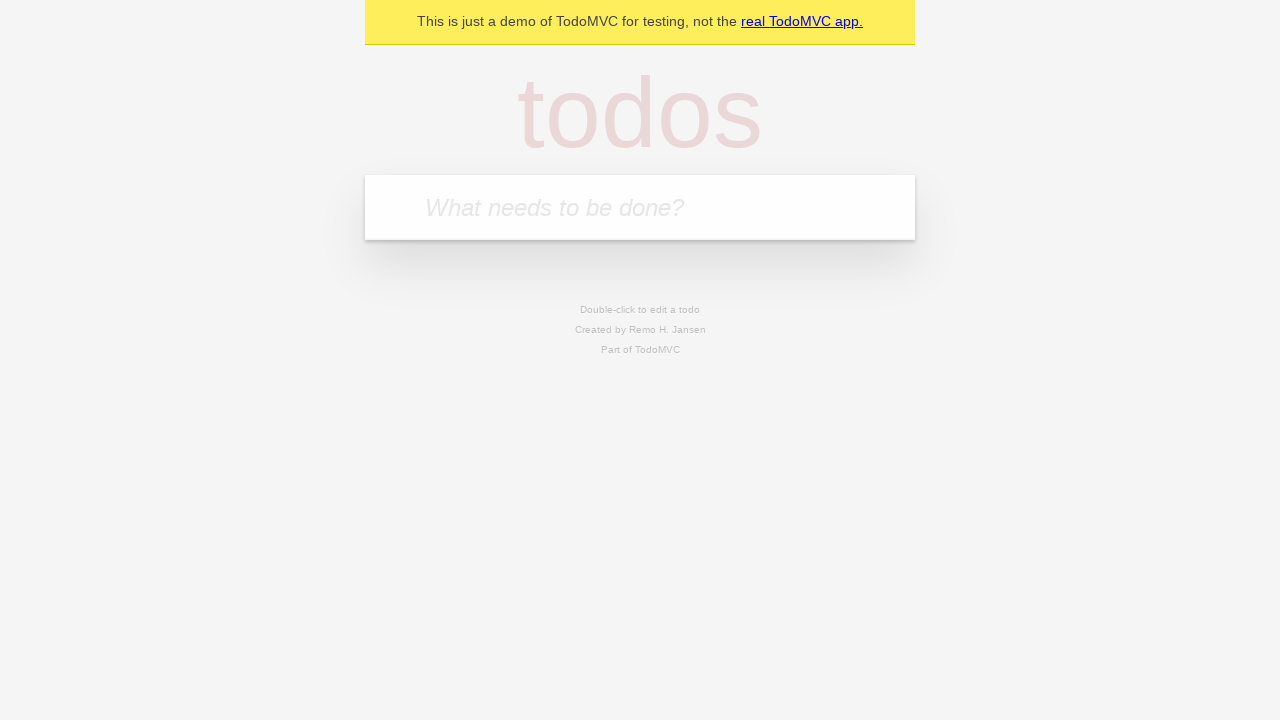

Filled todo input with 'buy some cheese' on internal:attr=[placeholder="What needs to be done?"i]
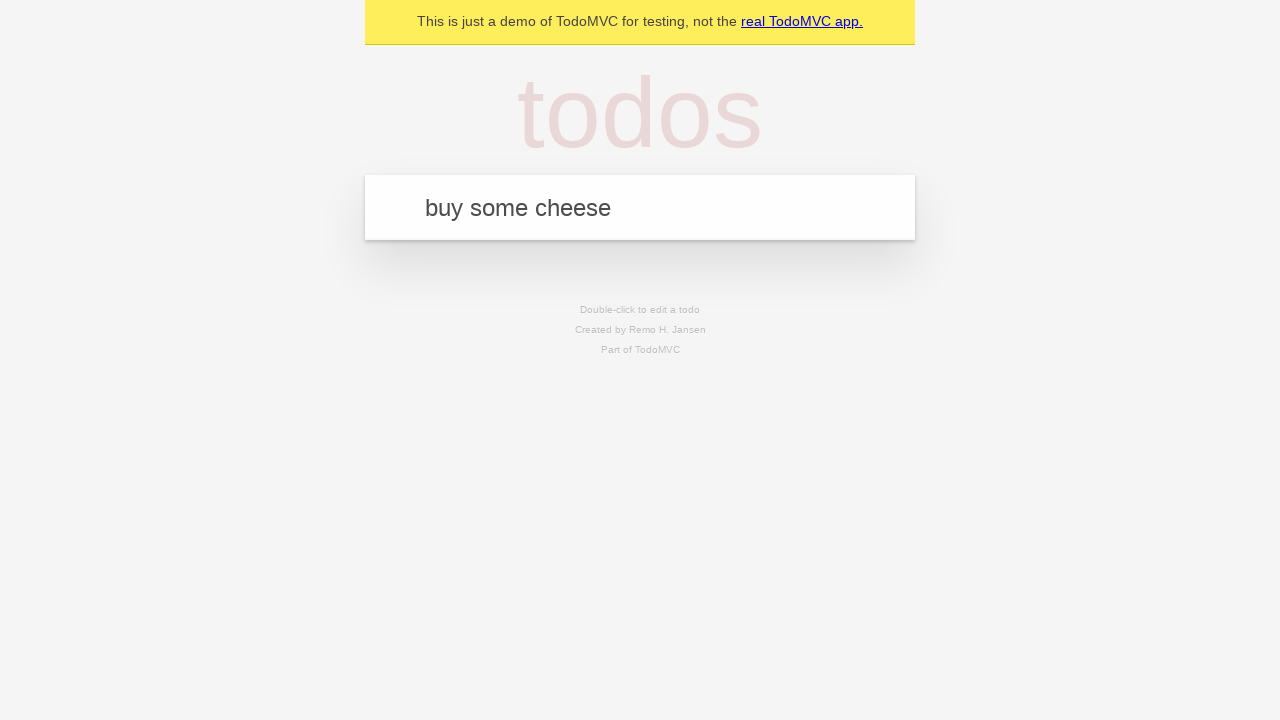

Pressed Enter to add todo 'buy some cheese' on internal:attr=[placeholder="What needs to be done?"i]
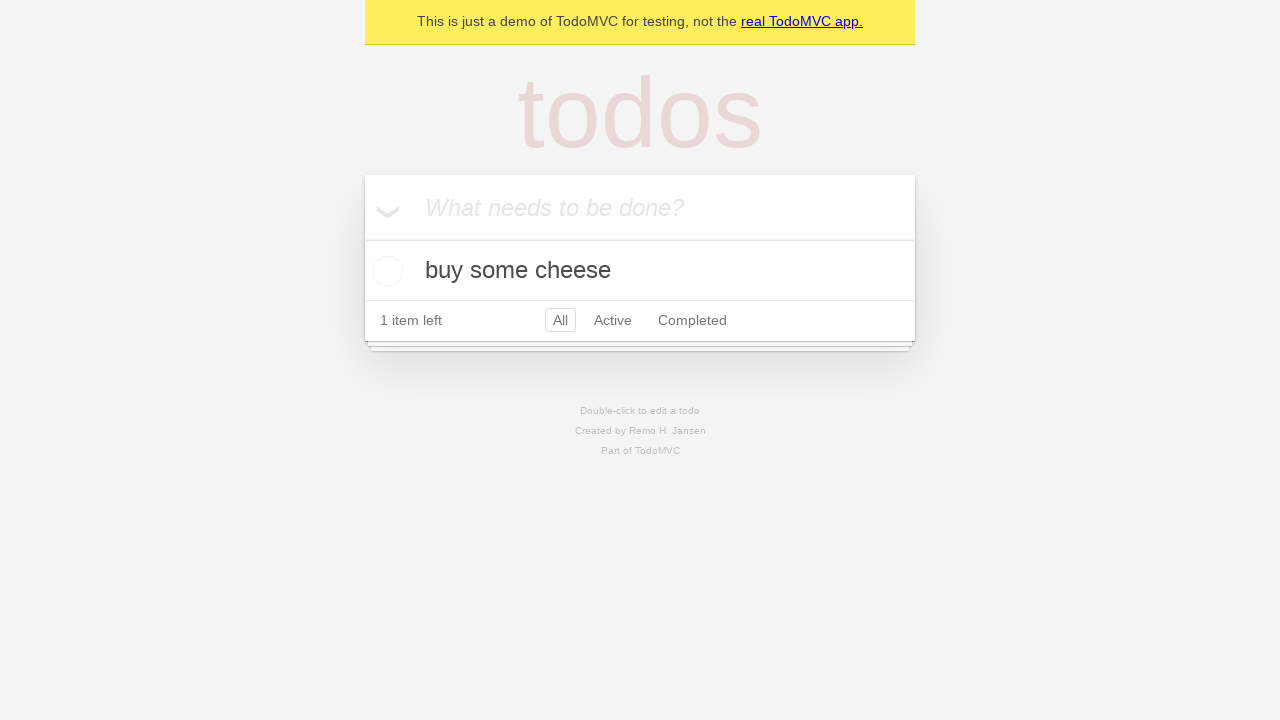

Filled todo input with 'feed the cat' on internal:attr=[placeholder="What needs to be done?"i]
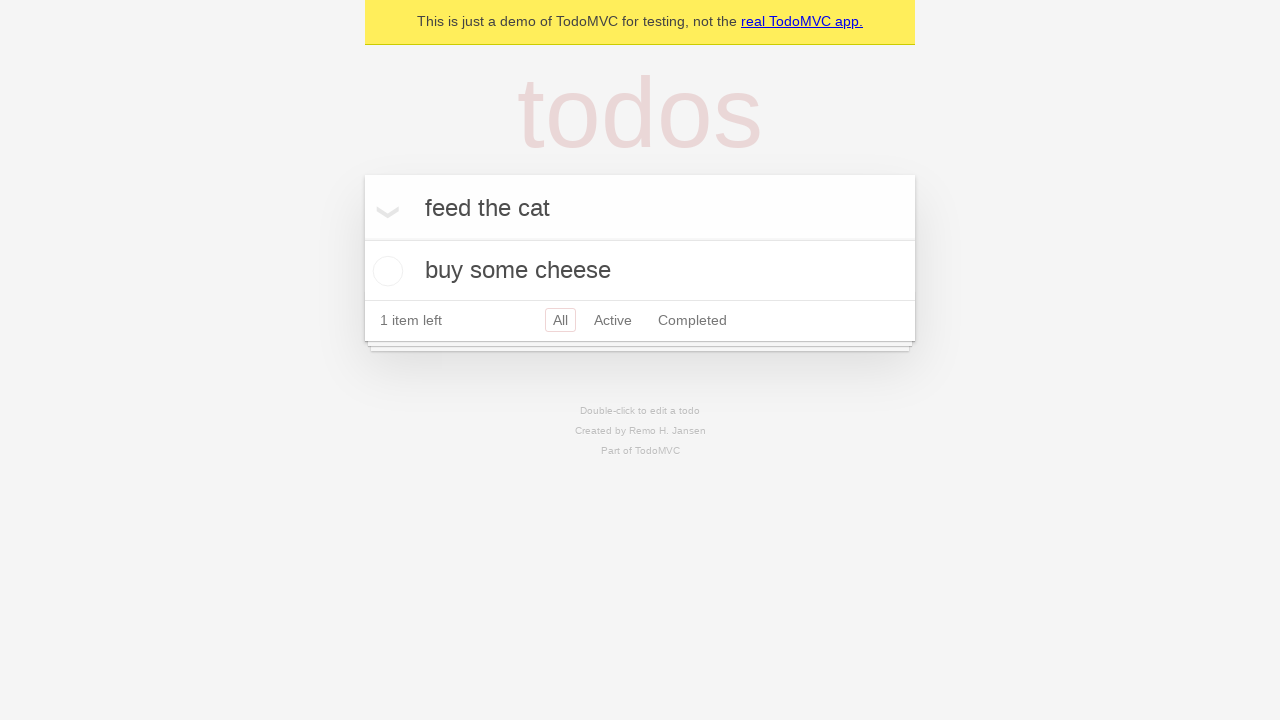

Pressed Enter to add todo 'feed the cat' on internal:attr=[placeholder="What needs to be done?"i]
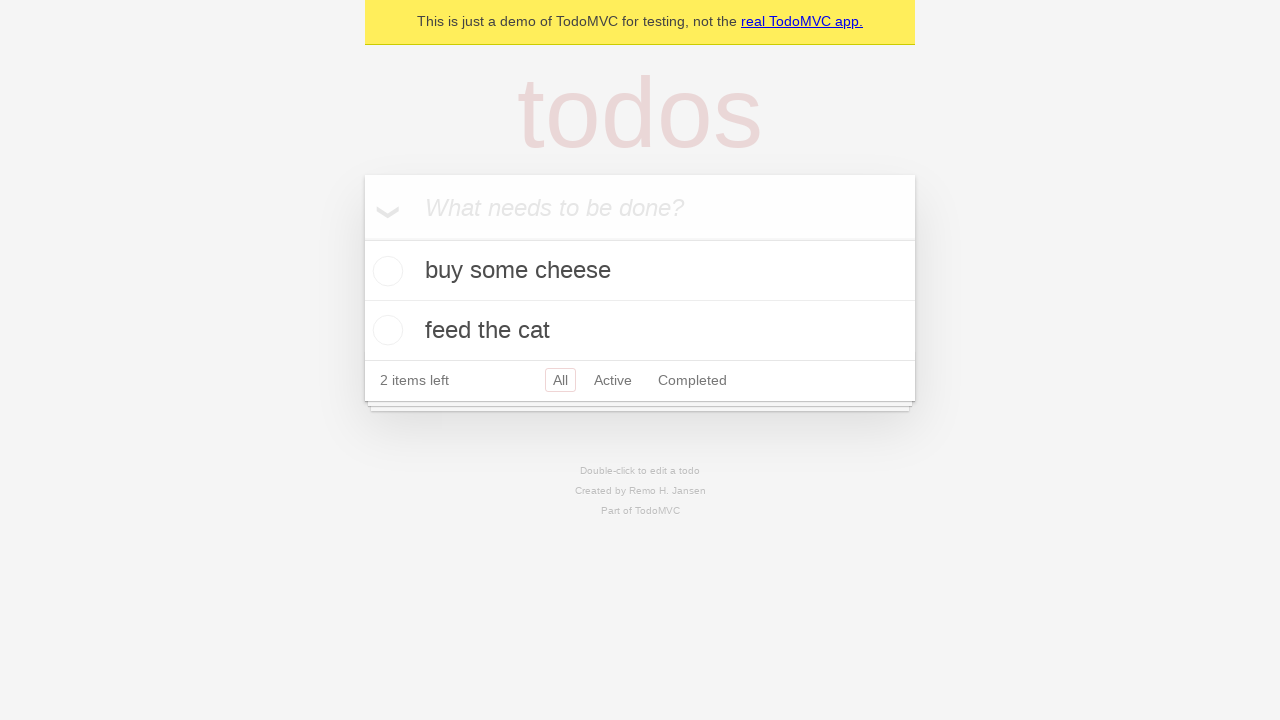

Waited for second todo item to appear
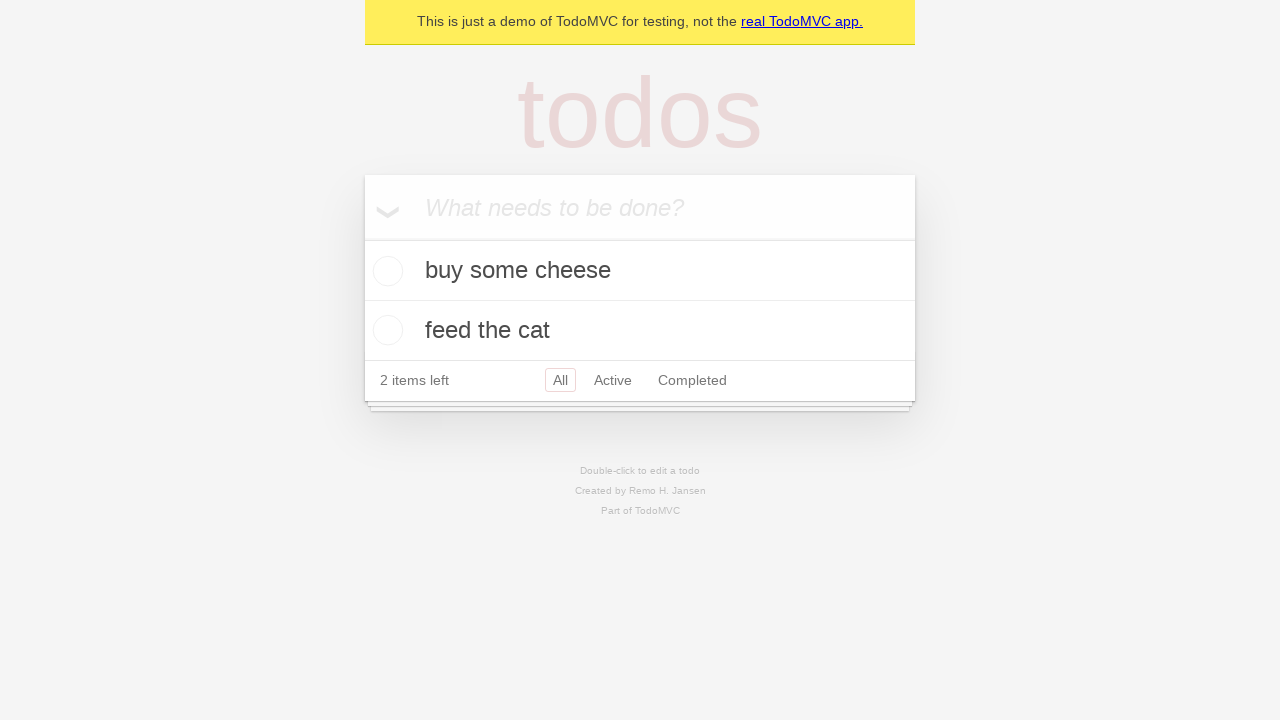

Checked the first todo item at (385, 271) on internal:testid=[data-testid="todo-item"s] >> nth=0 >> internal:role=checkbox
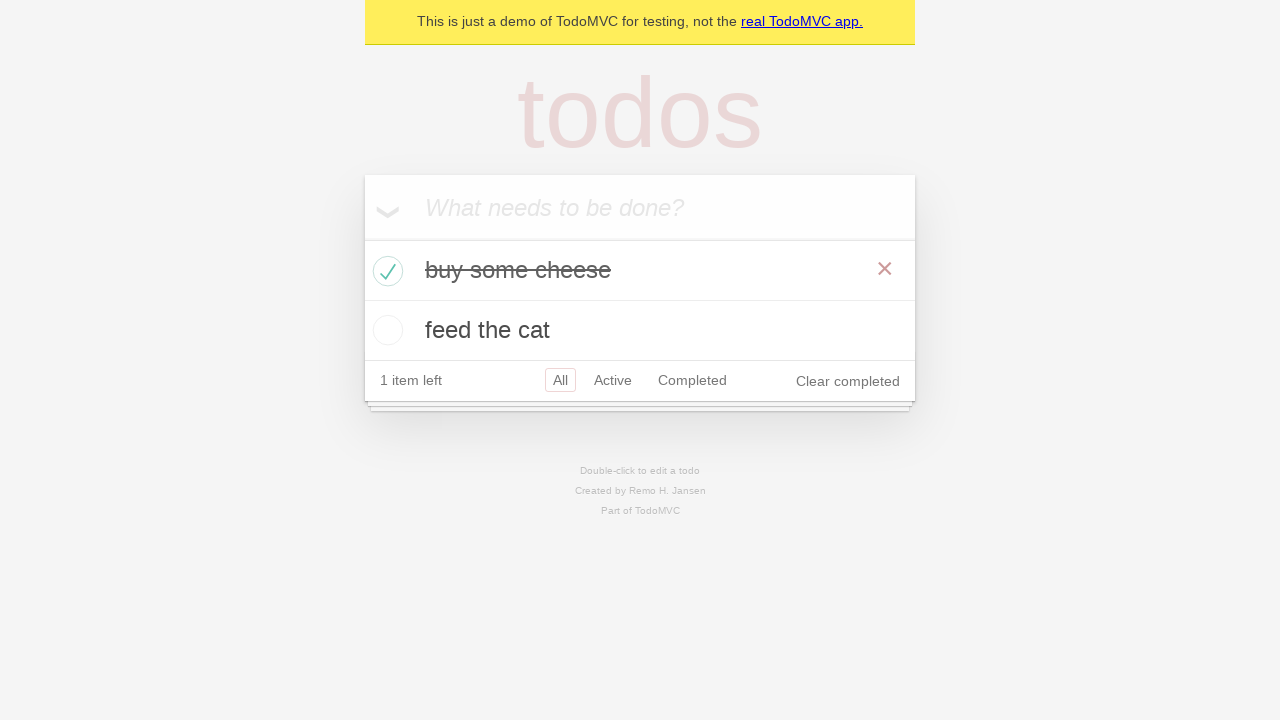

Reloaded the page
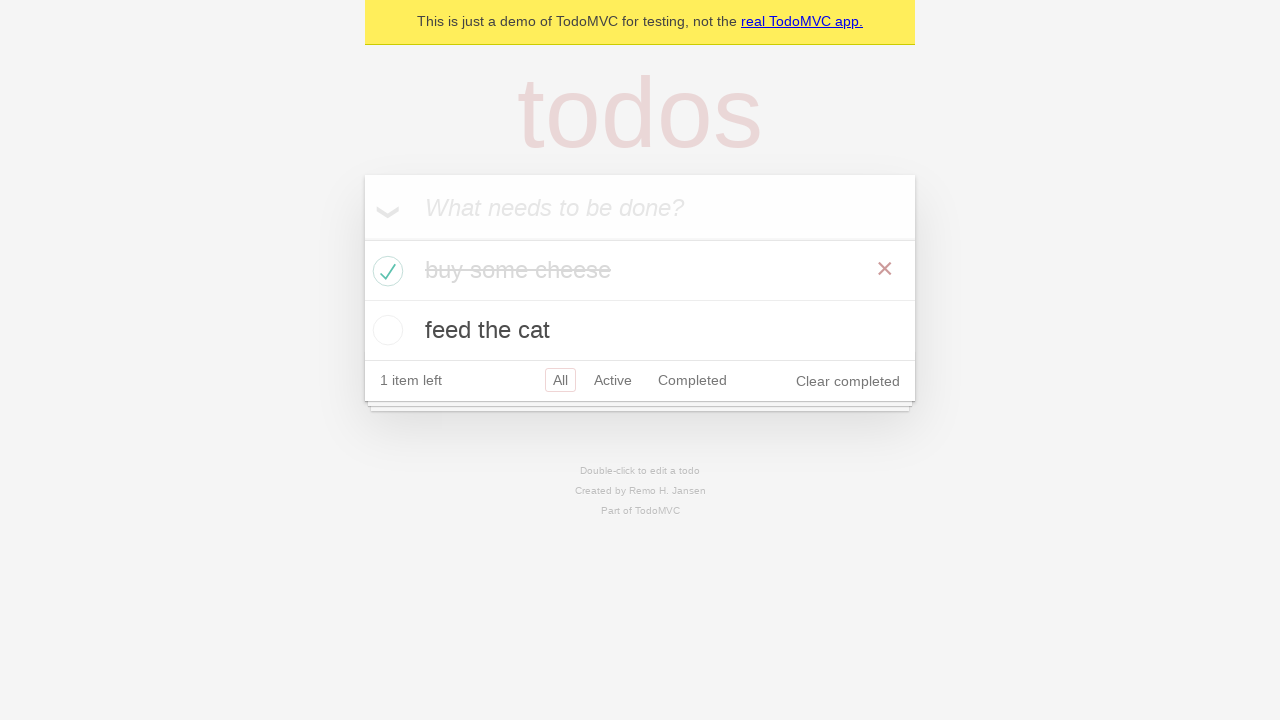

Verified todo items persisted after page reload
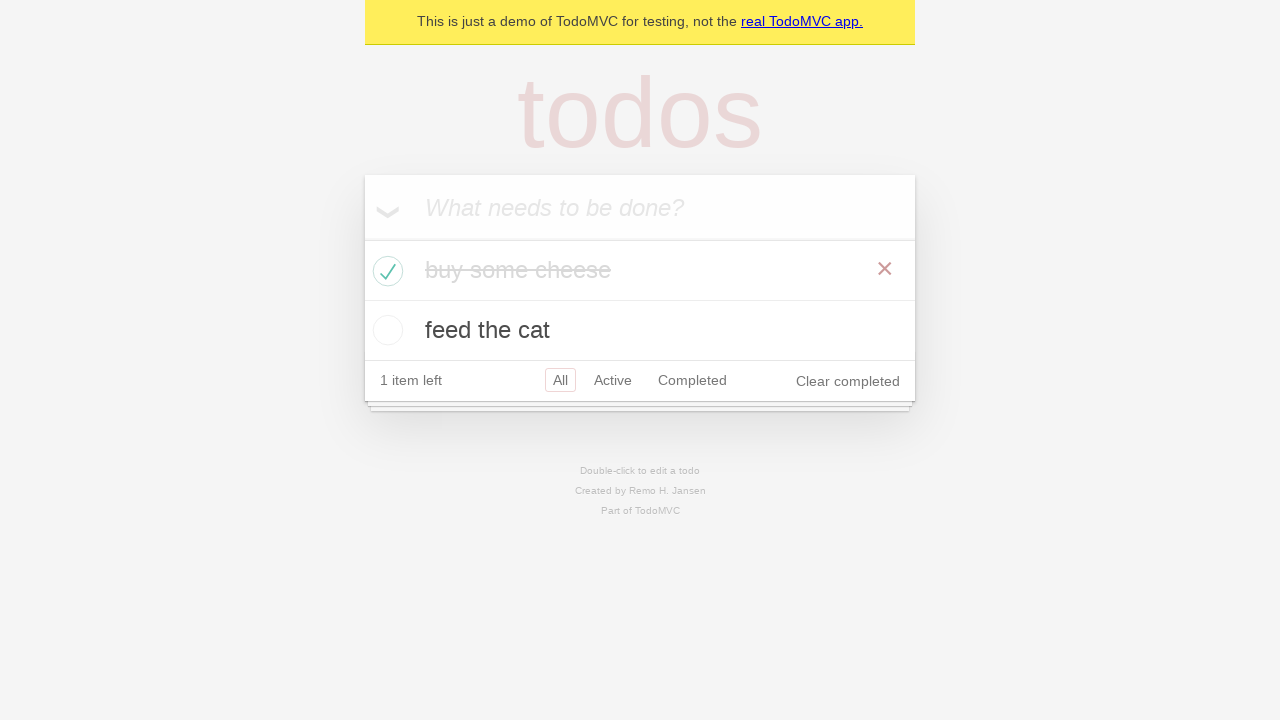

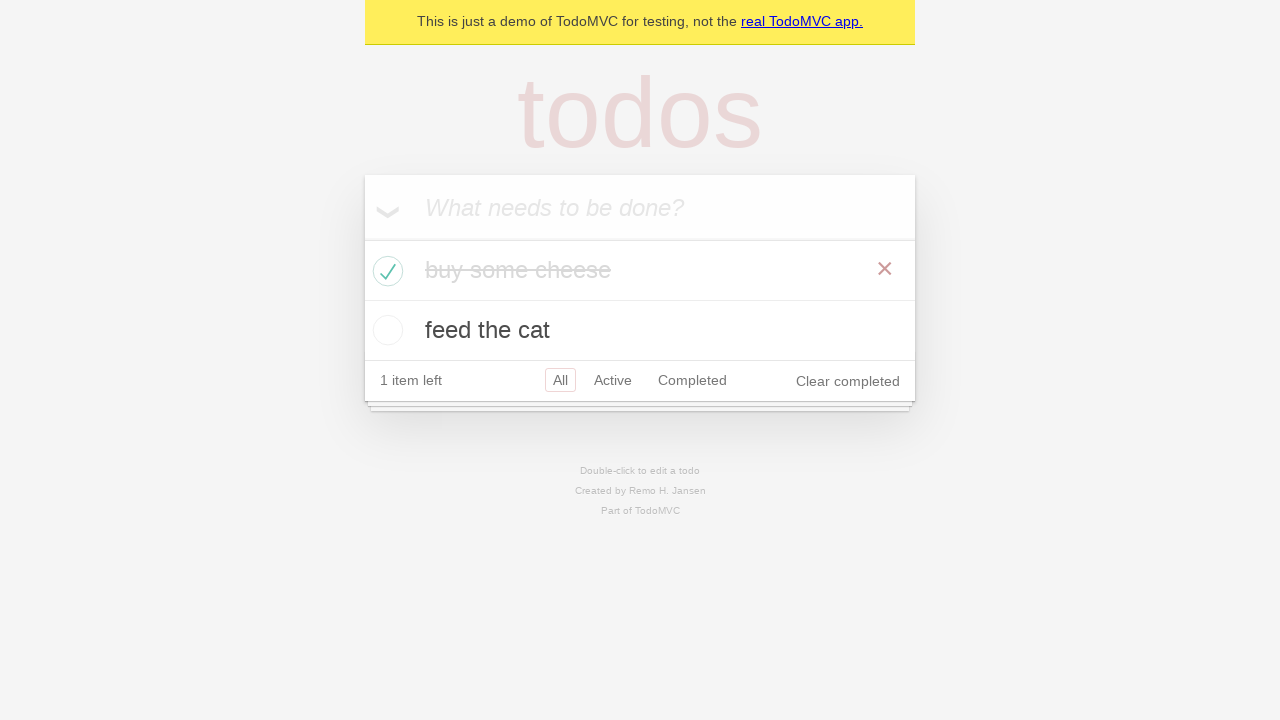